Tests a form submission on an Angular practice page by entering name and email, then verifying the success message

Starting URL: https://rahulshettyacademy.com/angularpractice/

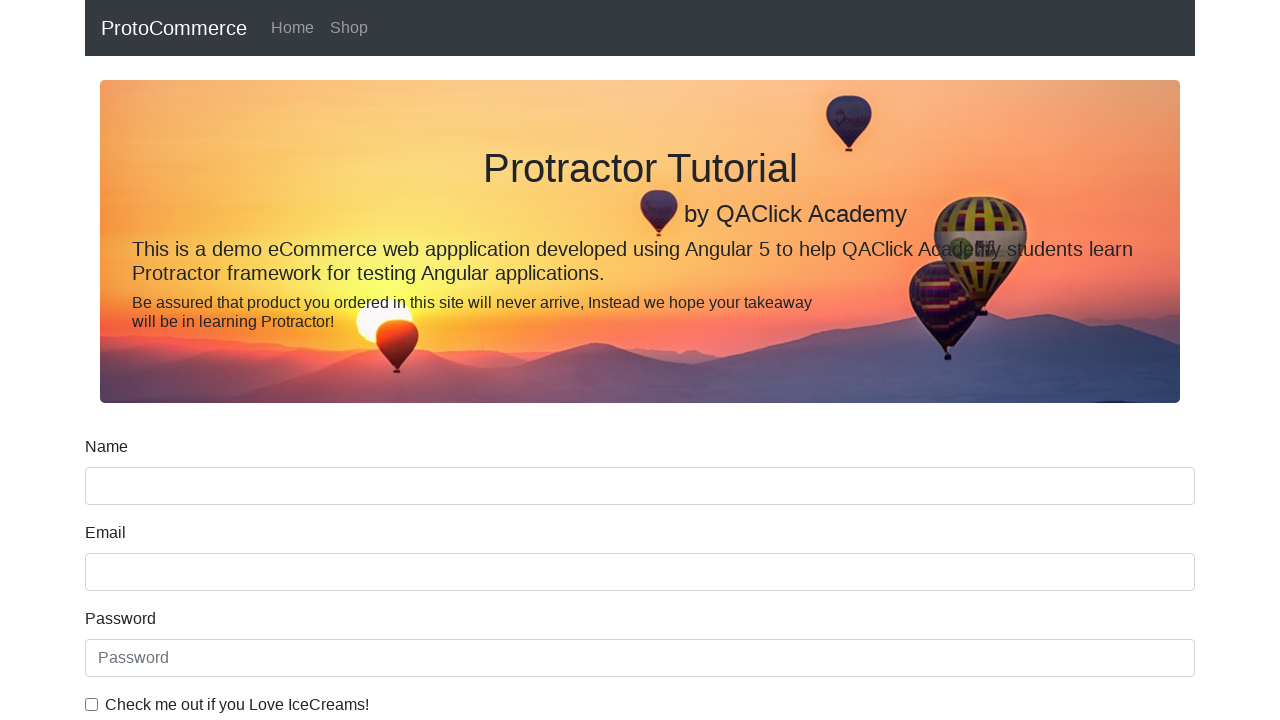

Filled name field with 'John Smith' on input[name='name']
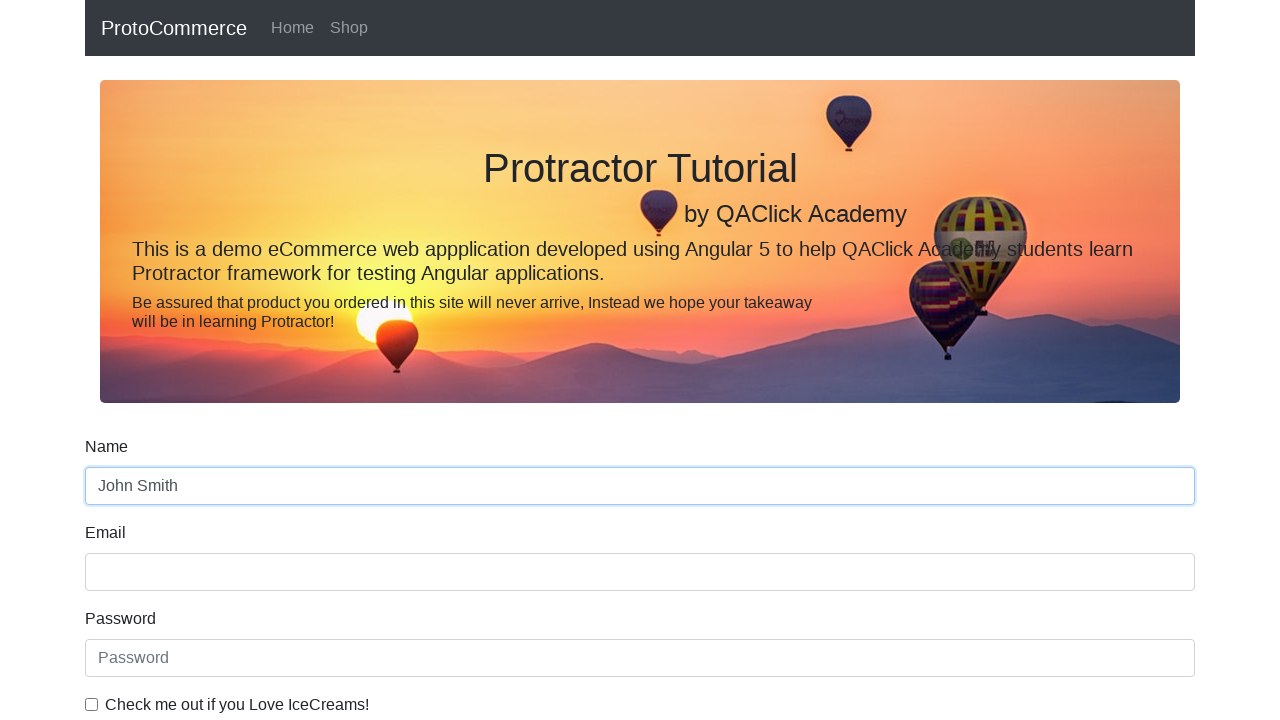

Filled email field with 'john.smith@example.com' on input[name='email']
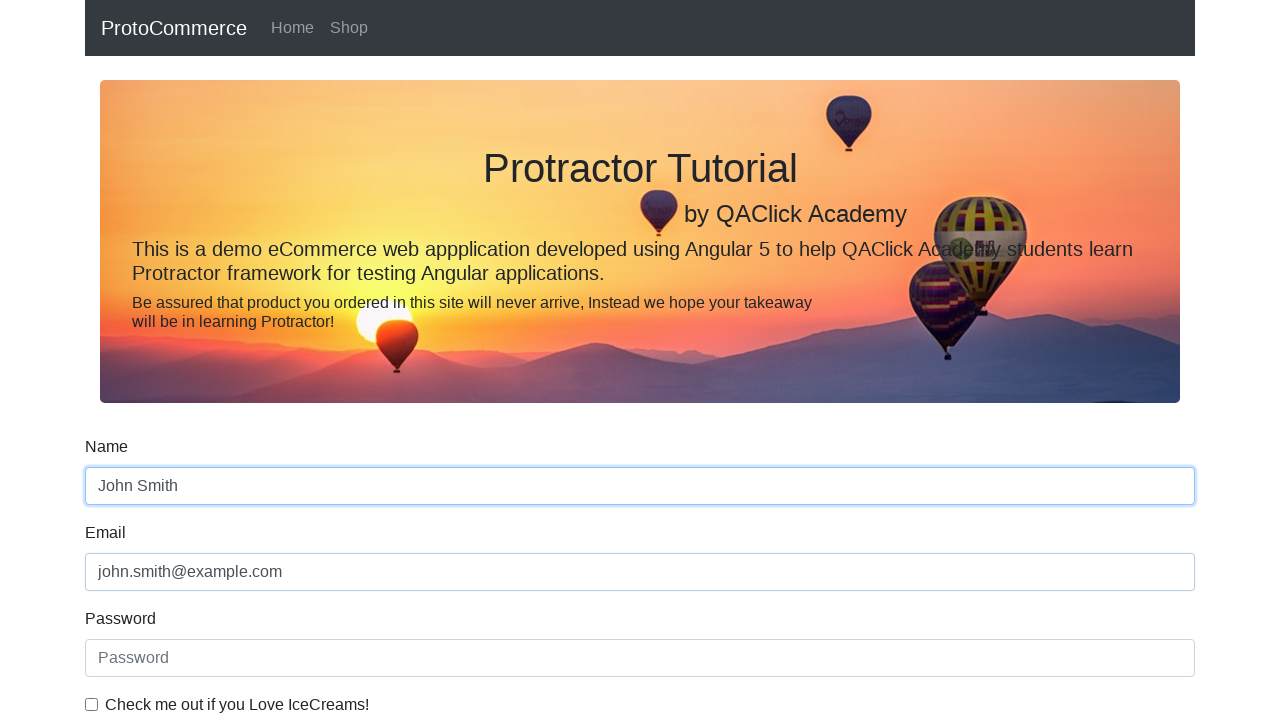

Clicked form submit button at (123, 491) on [type='submit']
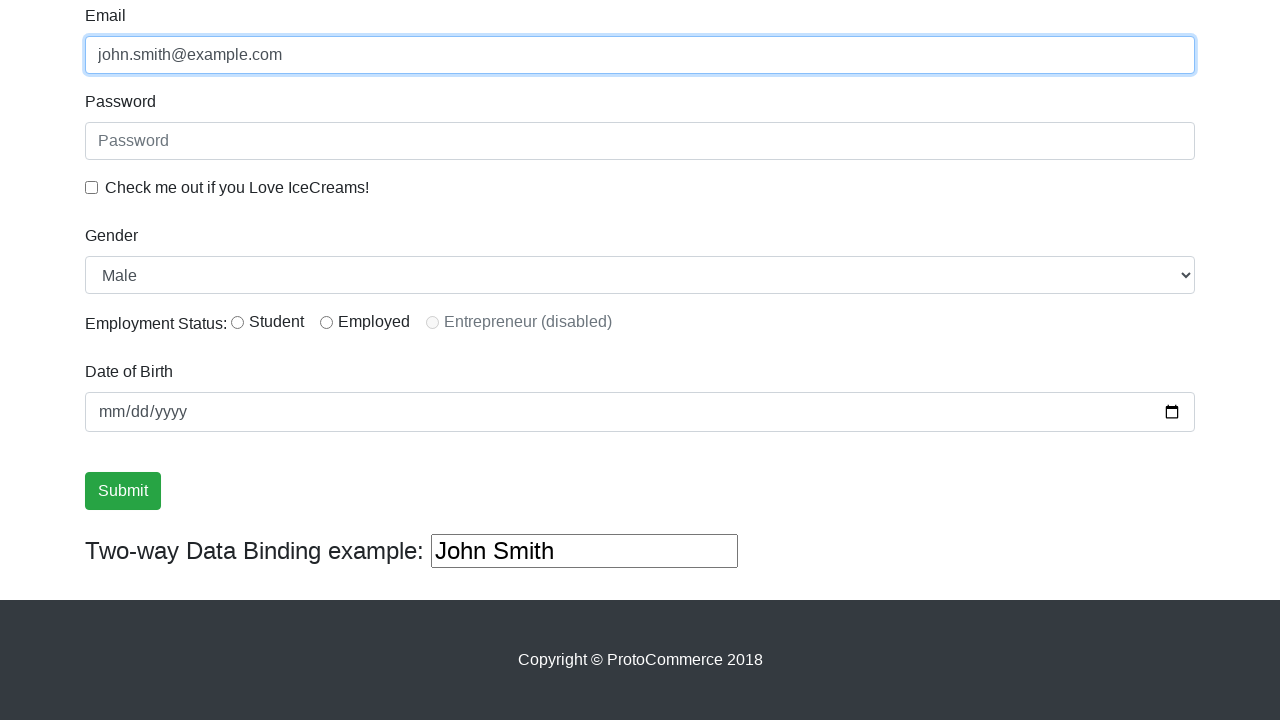

Success alert message appeared
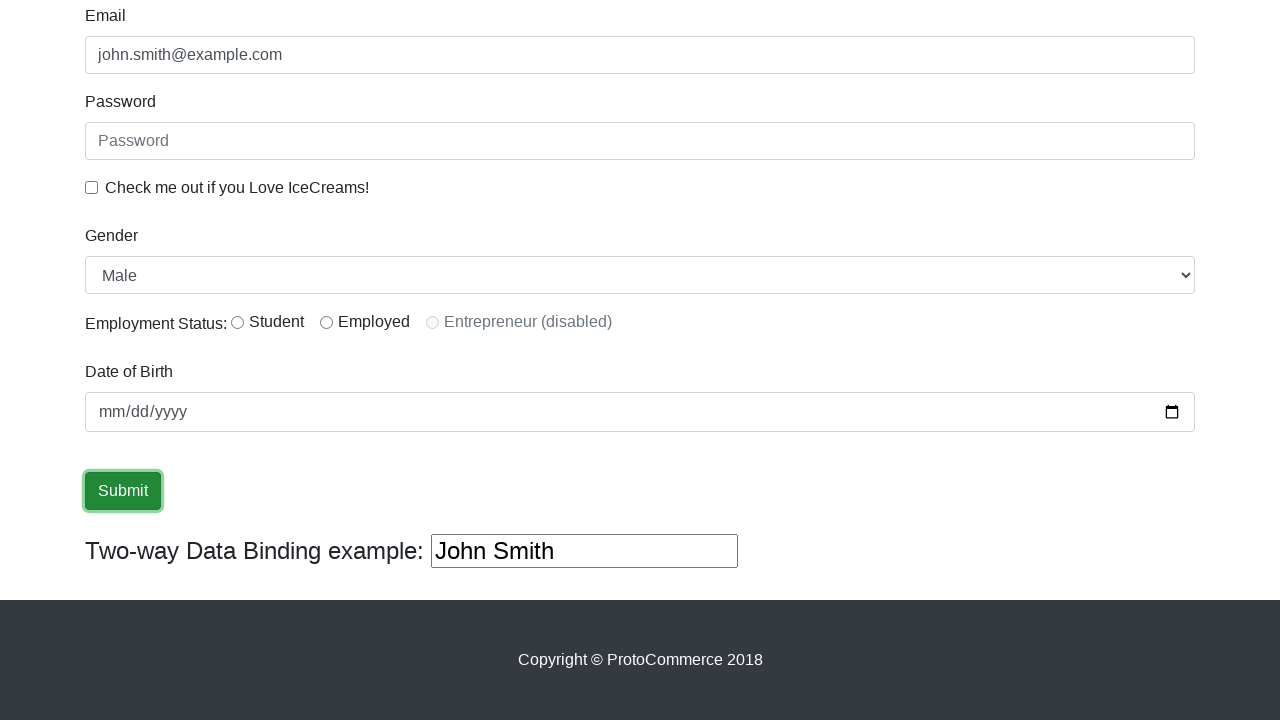

Retrieved success message text content
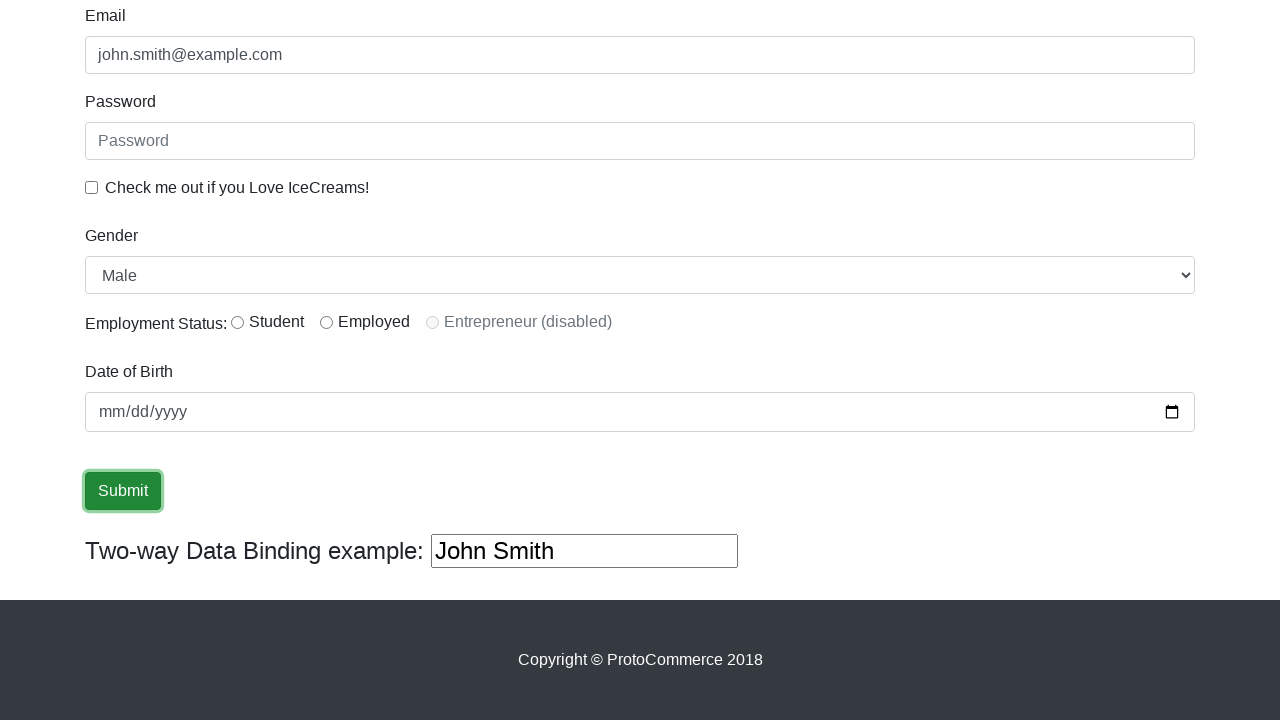

Verified 'Success' text is present in success message
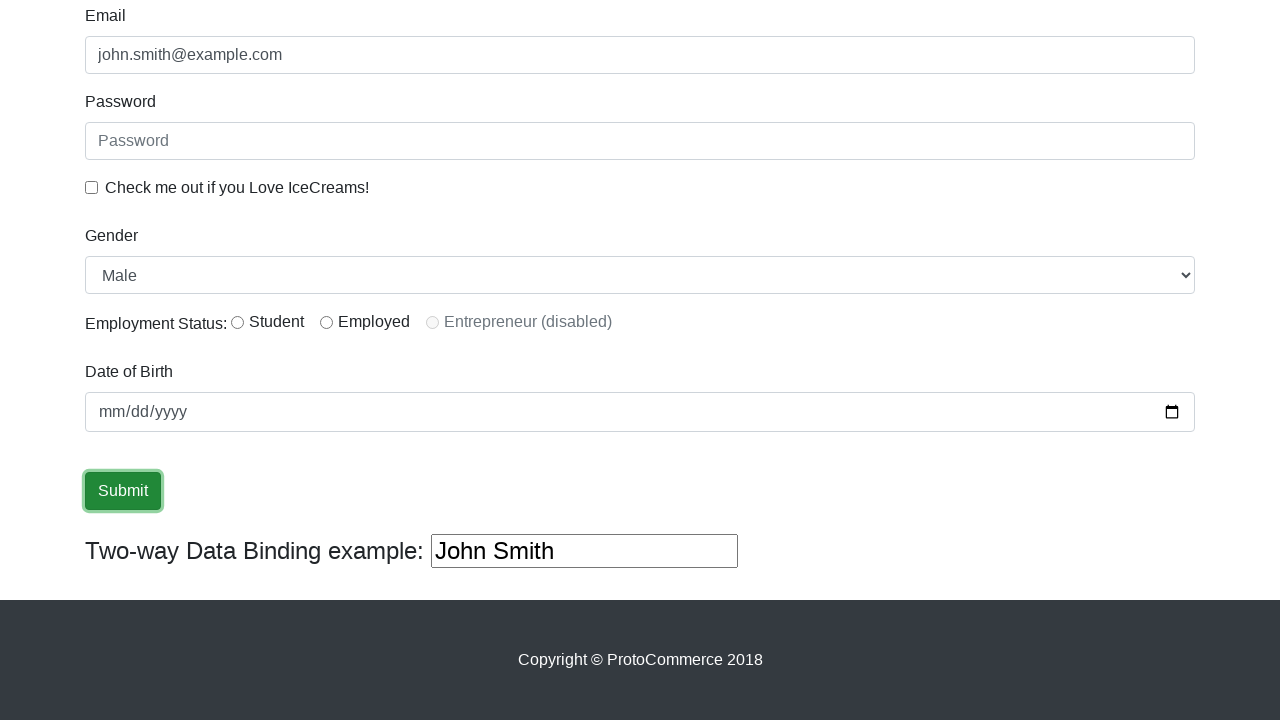

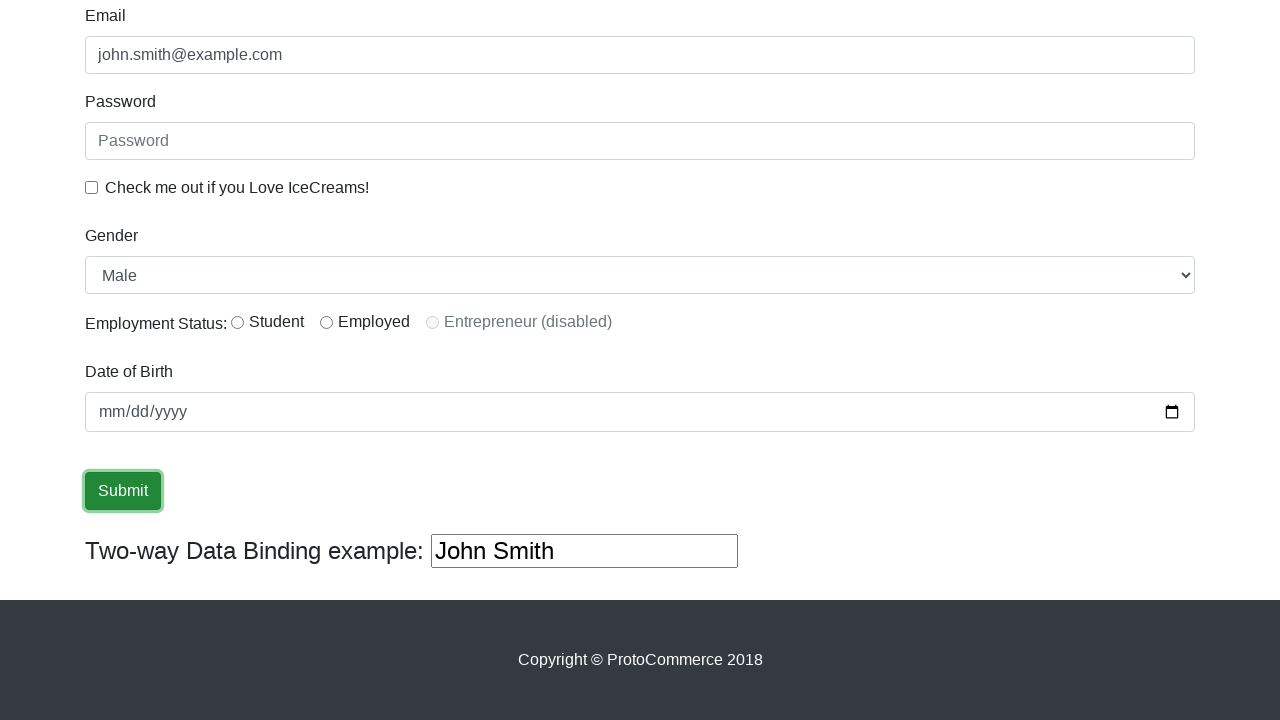